Navigates to Target Circle loyalty program page and verifies that benefit cells are displayed on the page.

Starting URL: https://www.target.com/circle

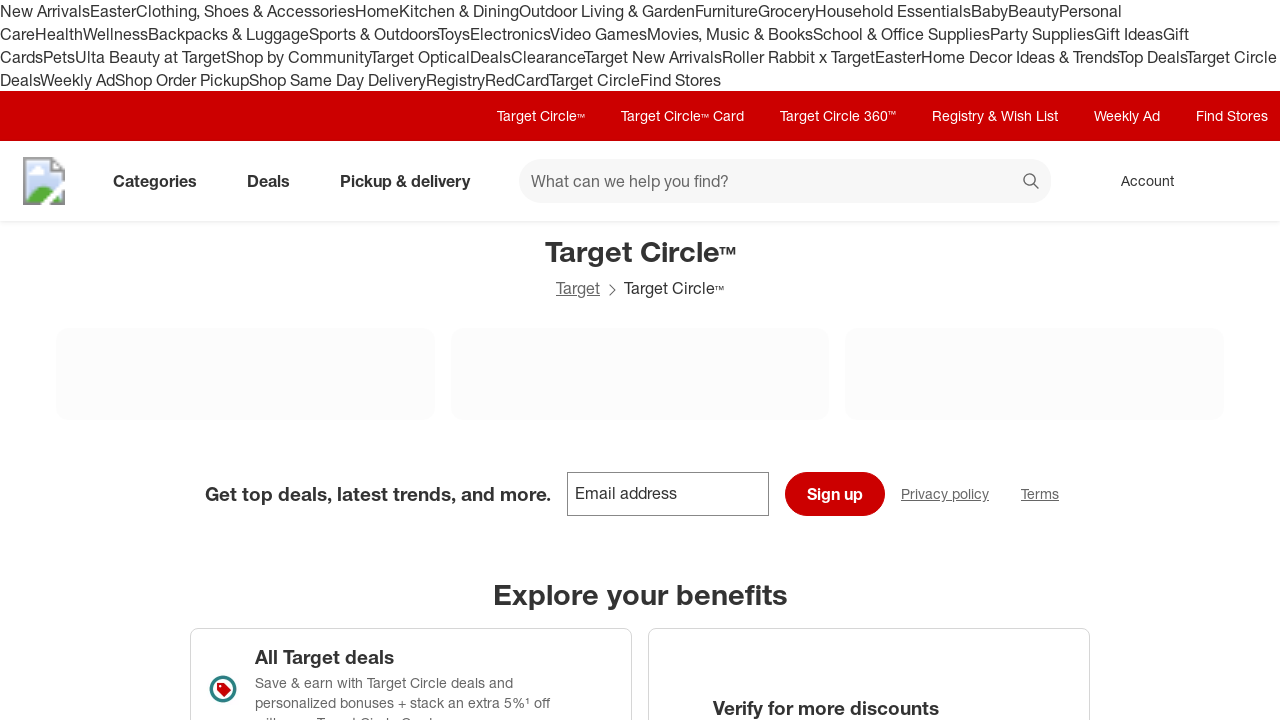

Waited for benefit cells to load on Target Circle page
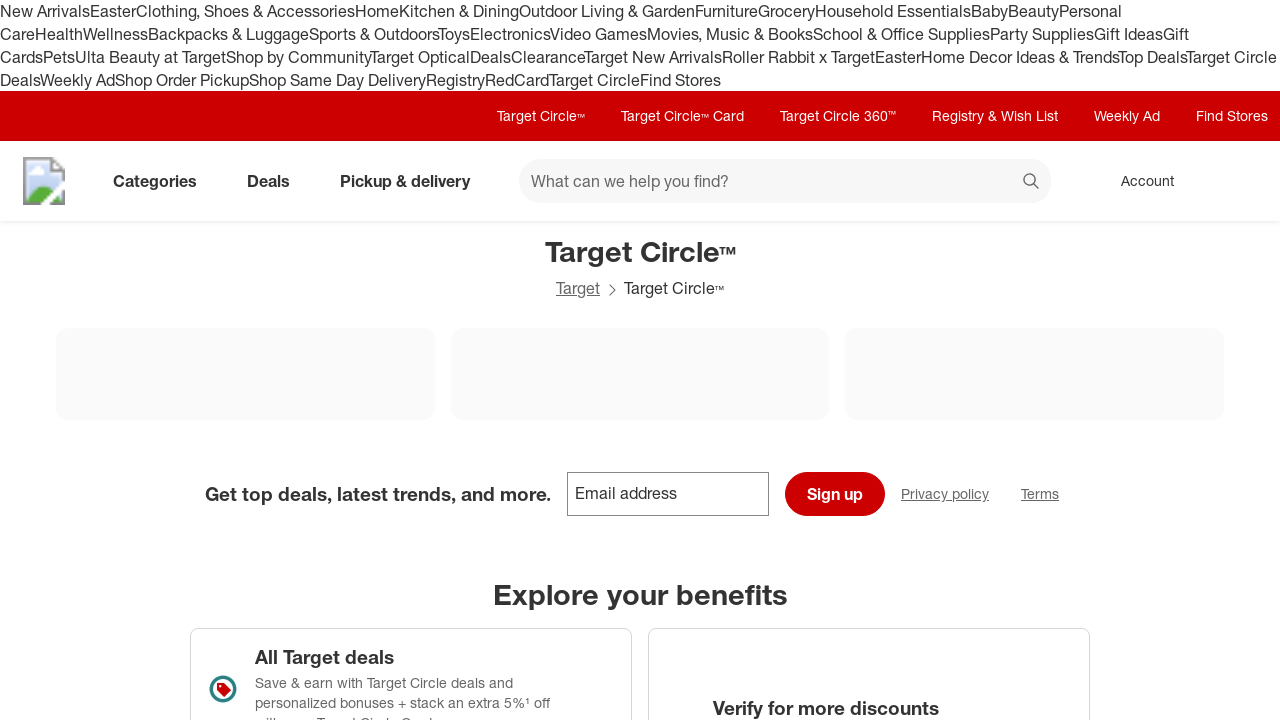

Located all benefit cell elements
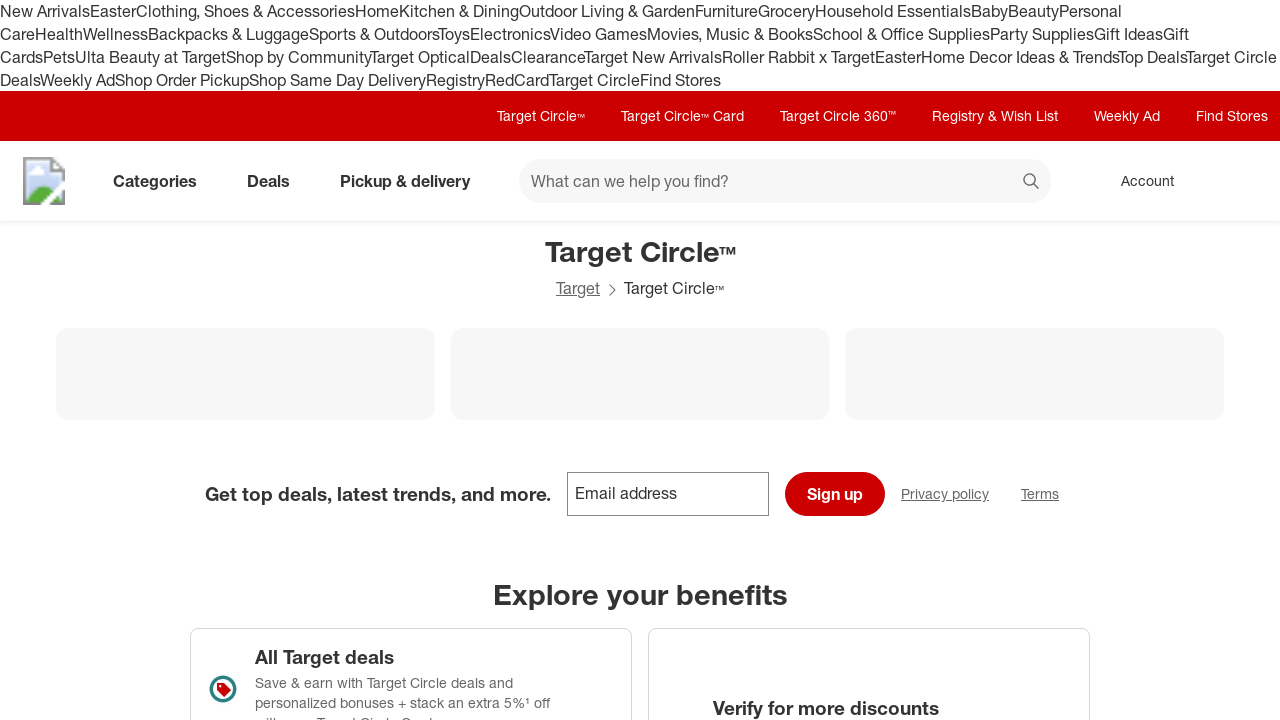

Verified first benefit cell is visible
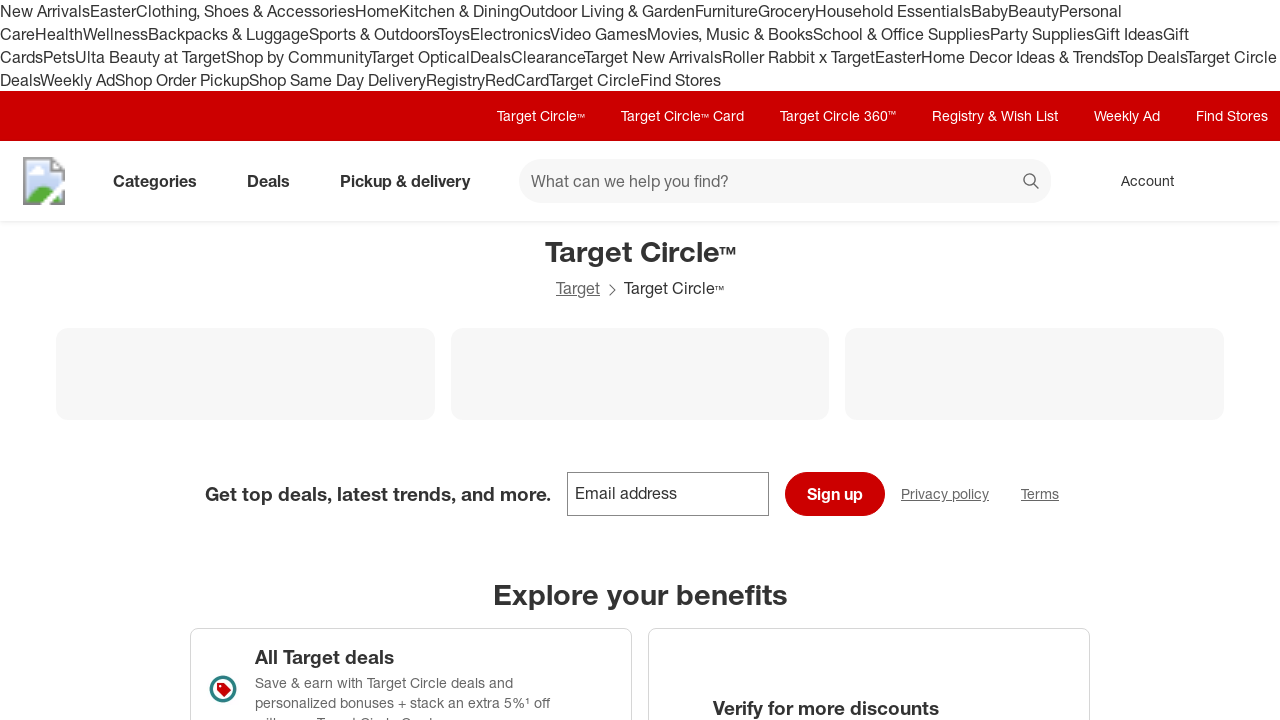

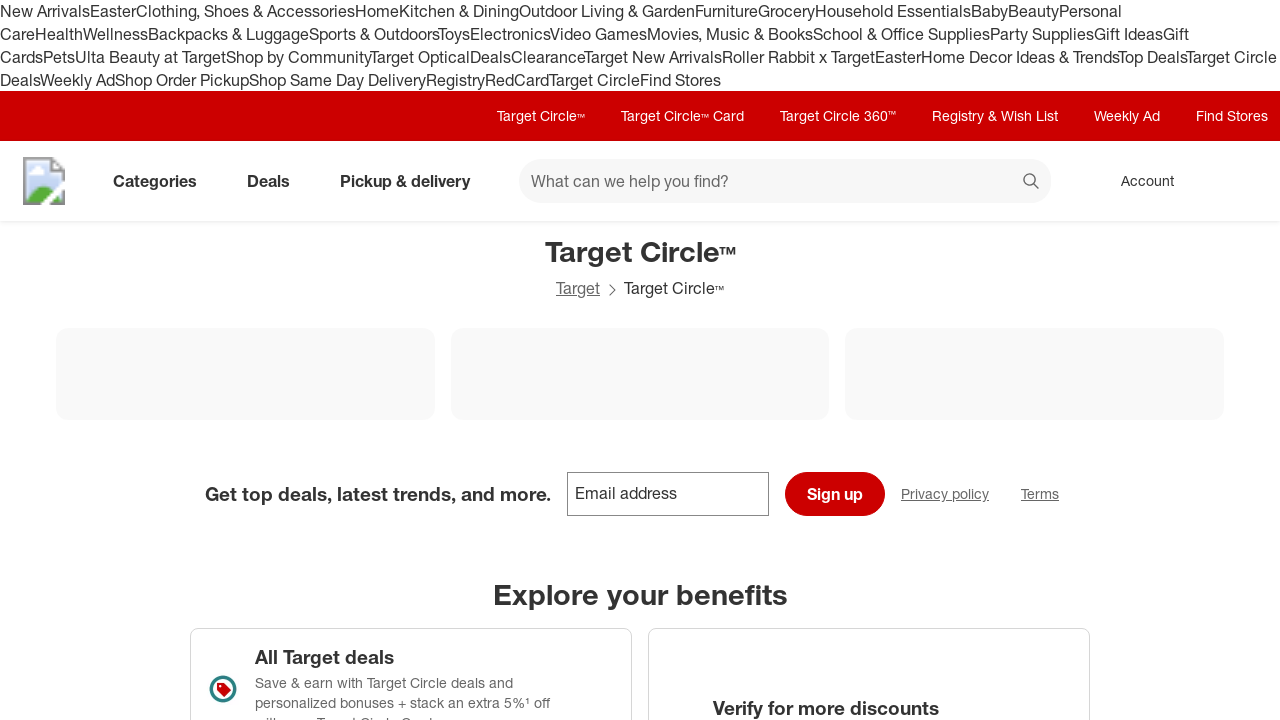